Tests the toggle-all functionality to mark all todos as complete/incomplete

Starting URL: https://todomvc.com/examples/react/dist/

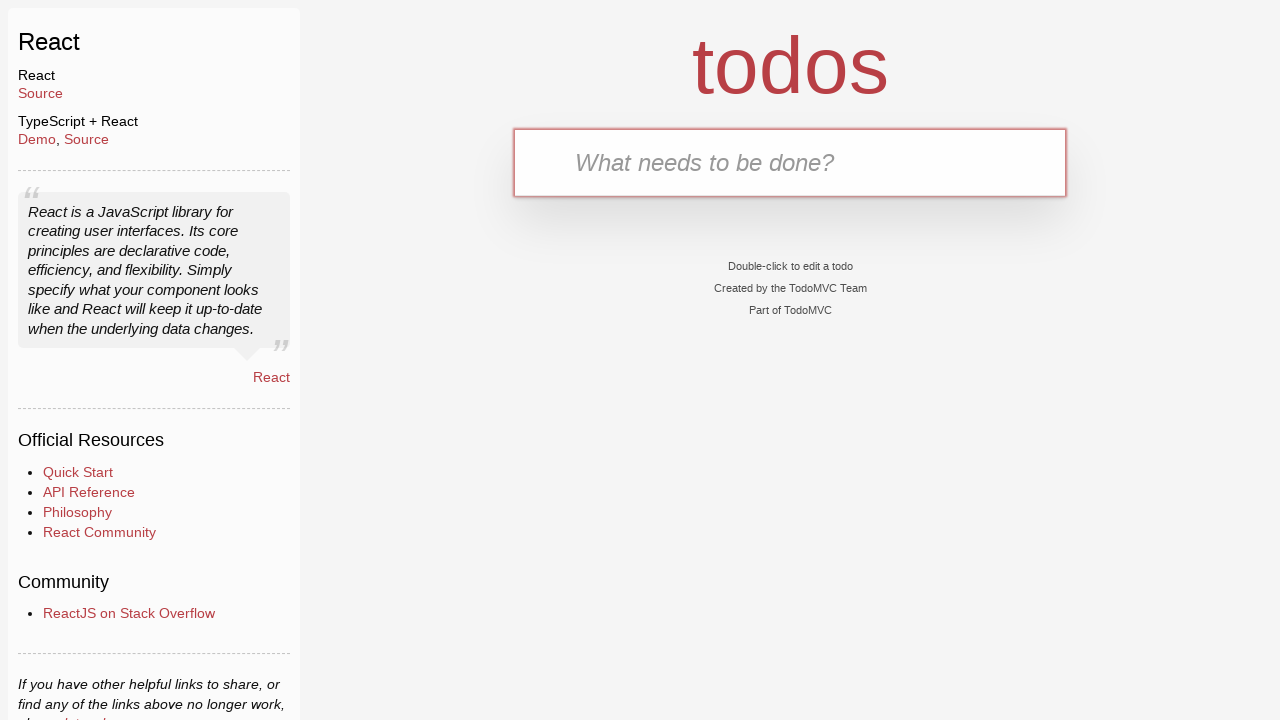

Waited for new todo input field to load
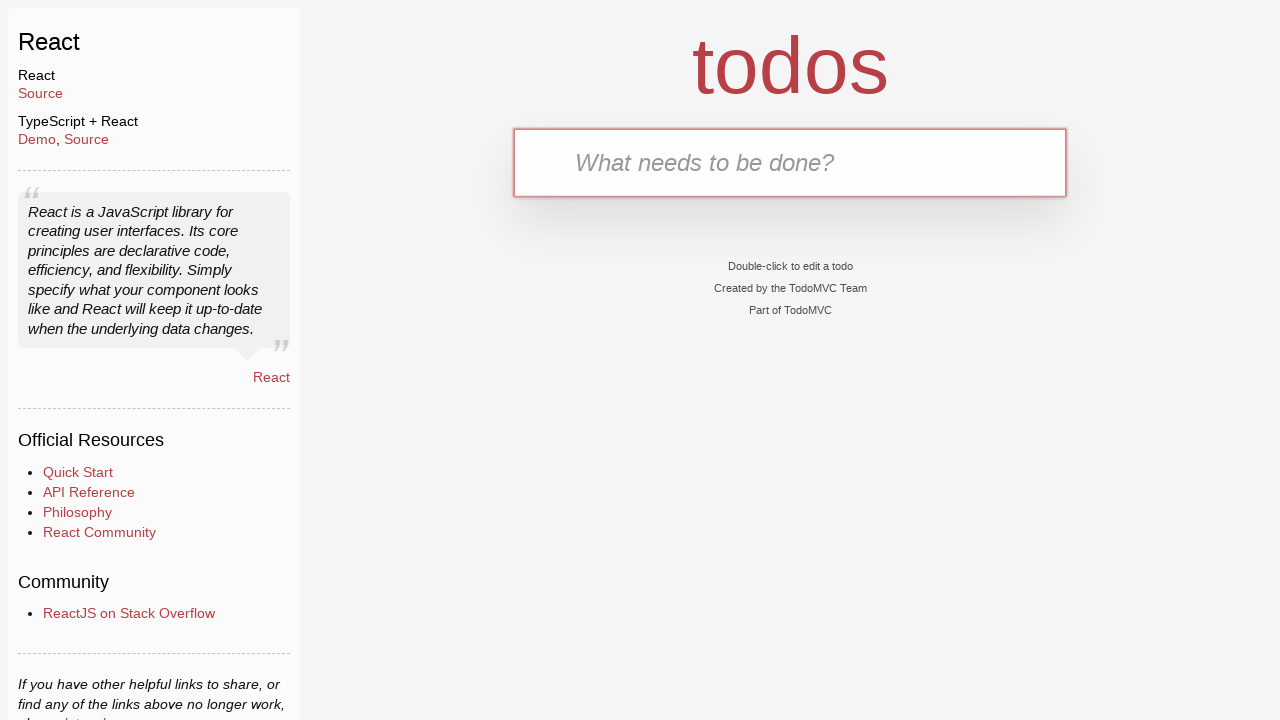

Filled new todo input with 'ToDo0' on input.new-todo
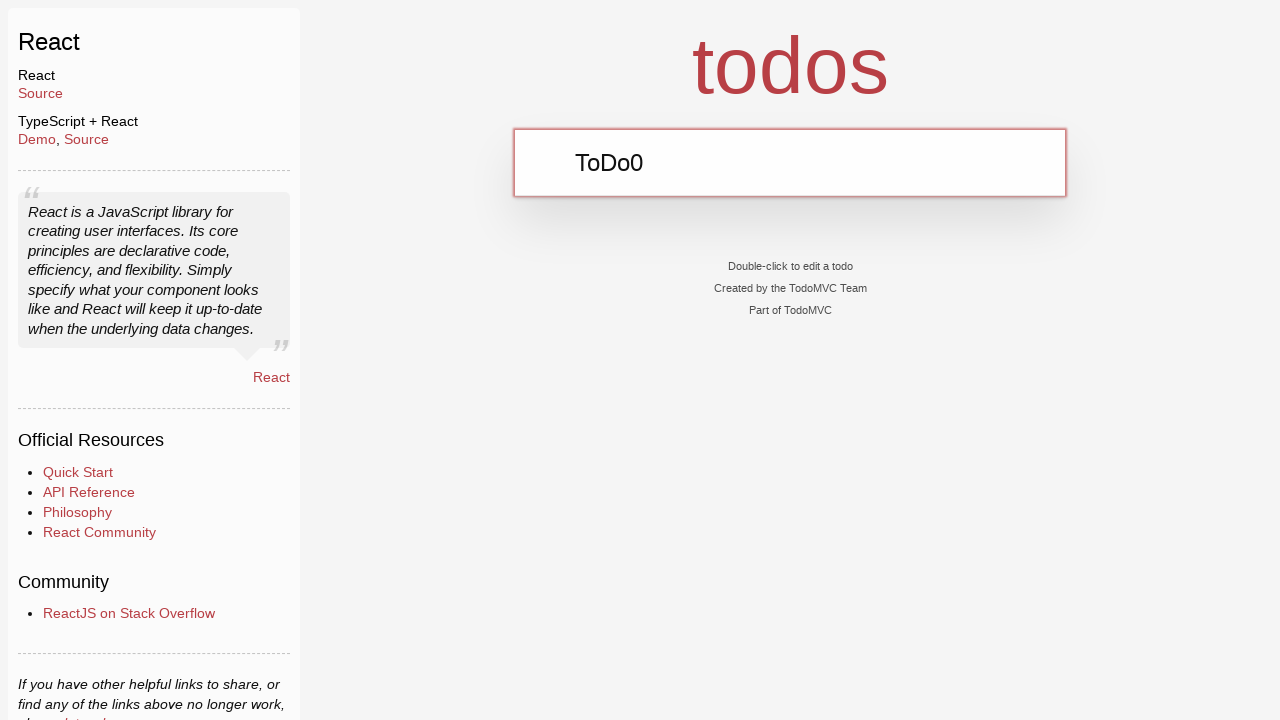

Pressed Enter to create todo item 'ToDo0' on input.new-todo
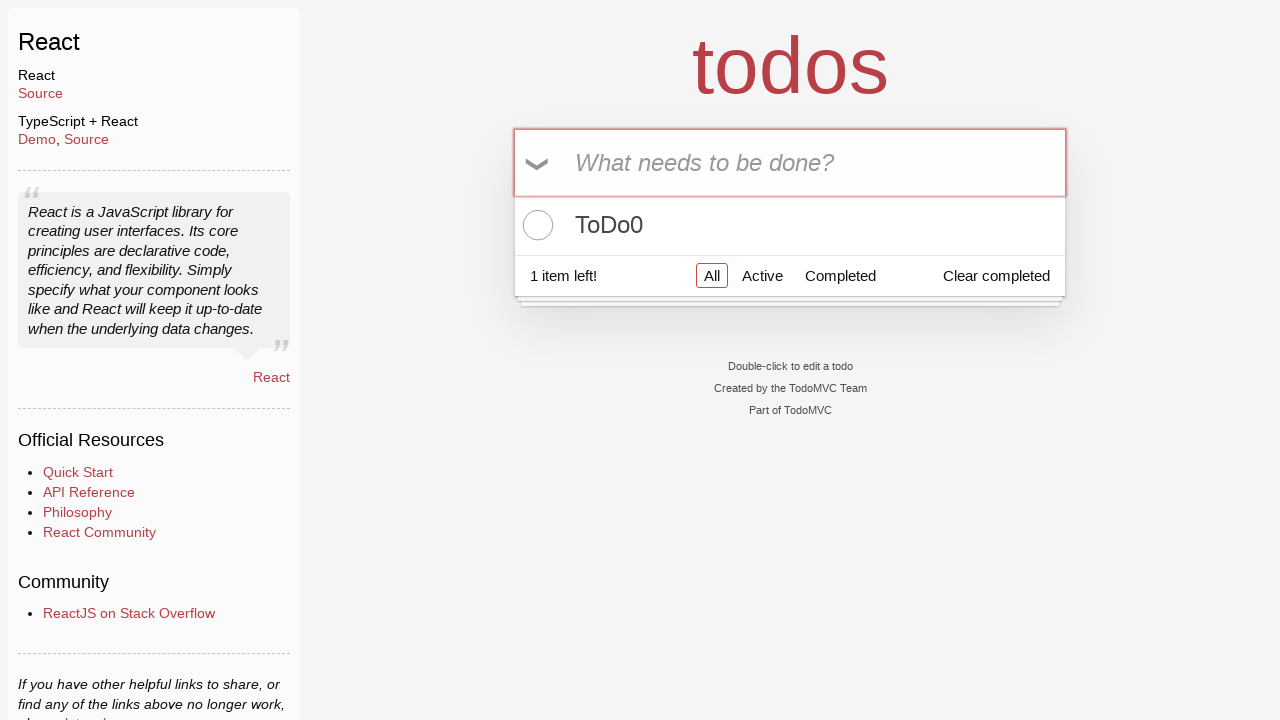

Filled new todo input with 'ToDo1' on input.new-todo
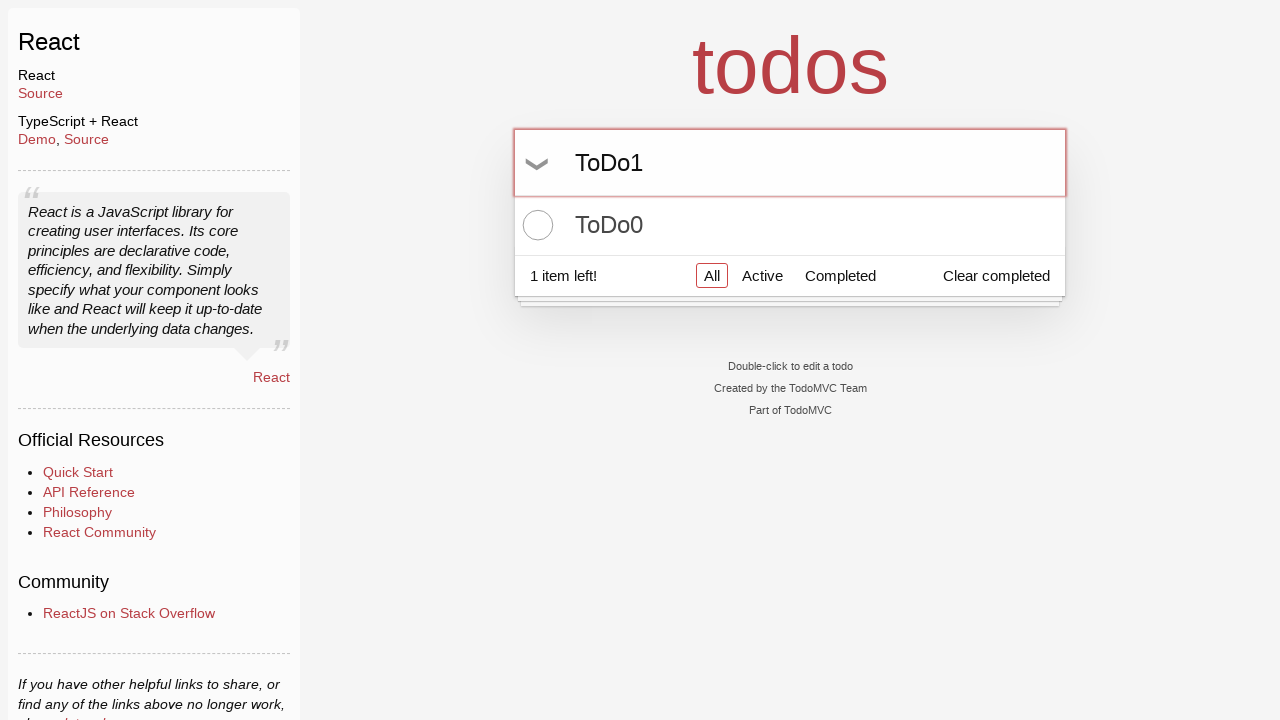

Pressed Enter to create todo item 'ToDo1' on input.new-todo
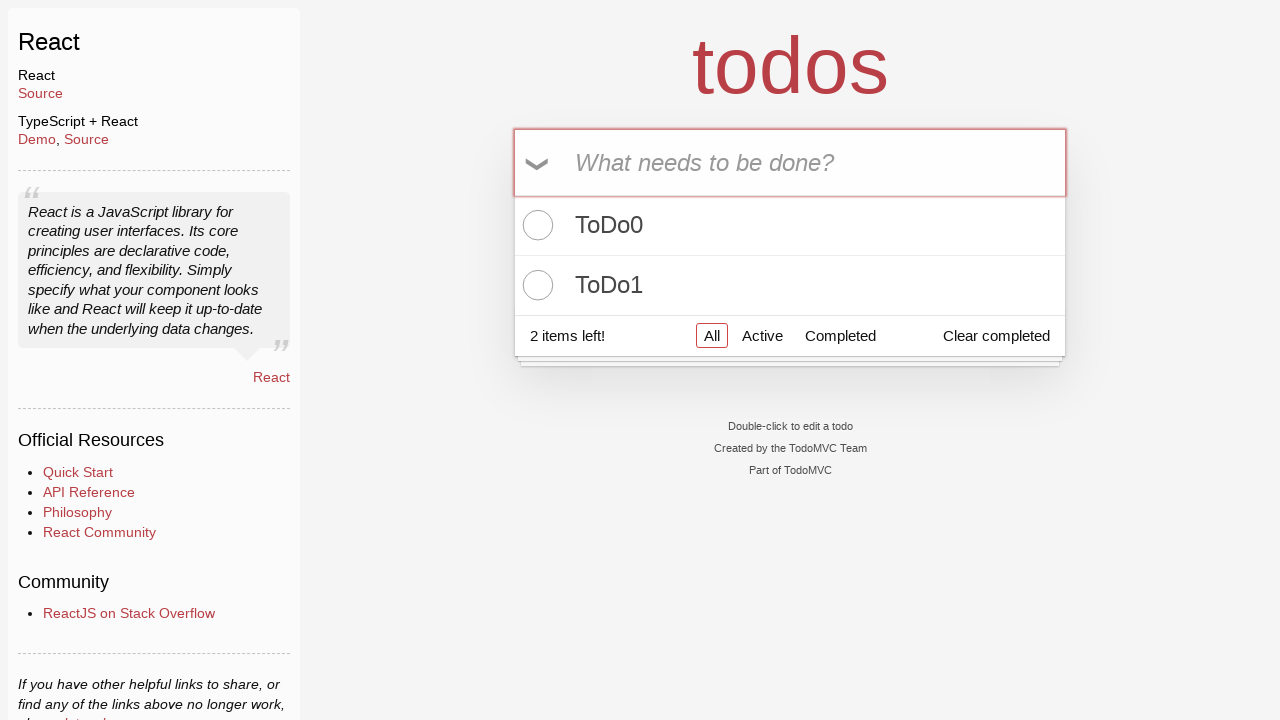

Filled new todo input with 'ToDo2' on input.new-todo
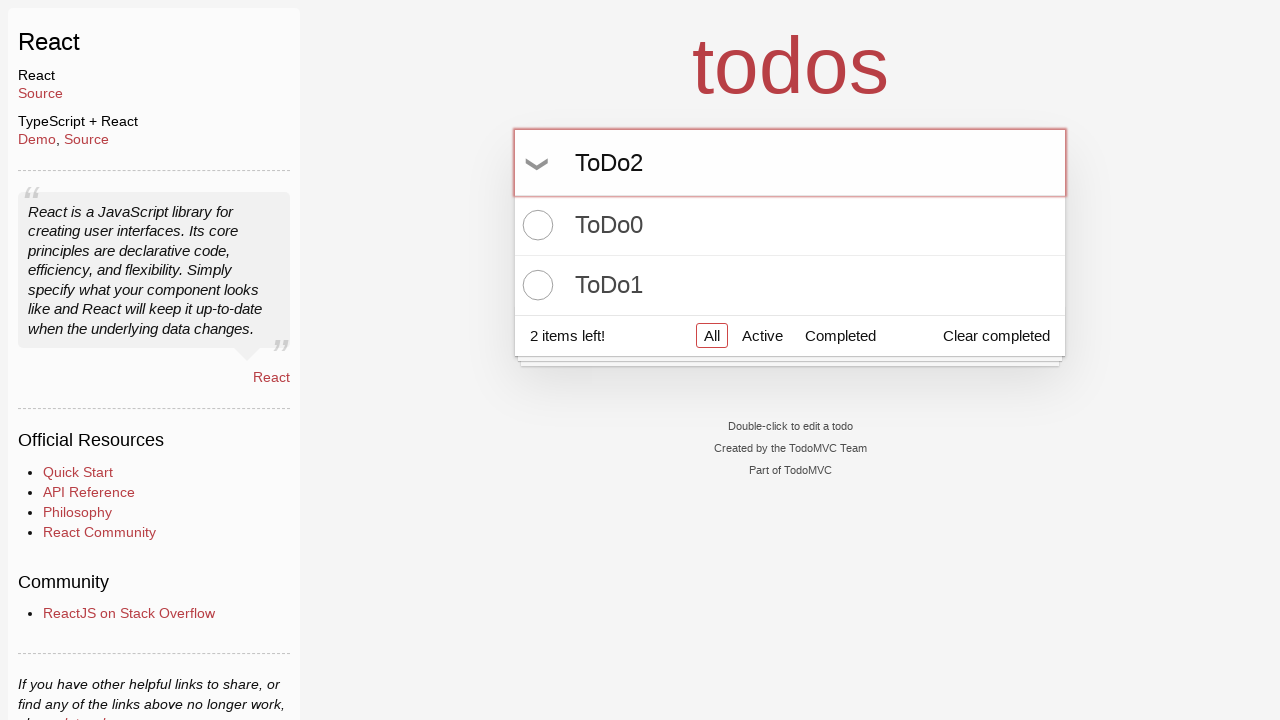

Pressed Enter to create todo item 'ToDo2' on input.new-todo
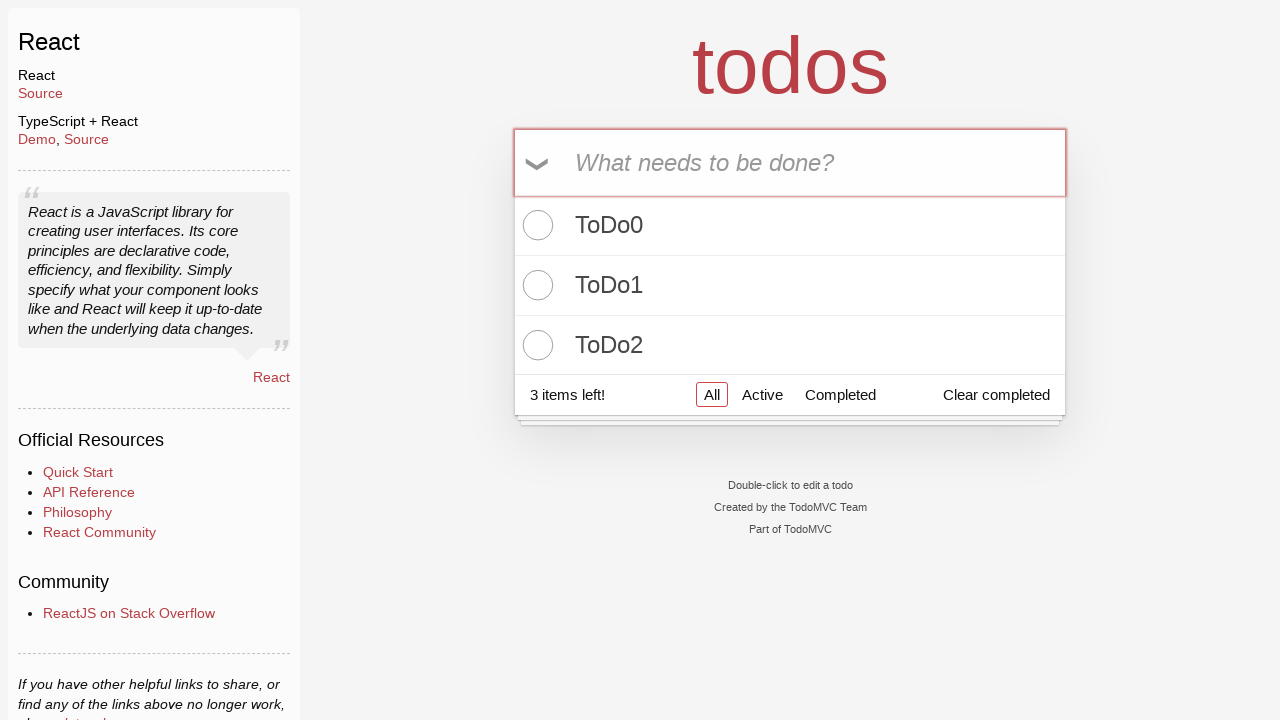

Filled new todo input with 'ToDo3' on input.new-todo
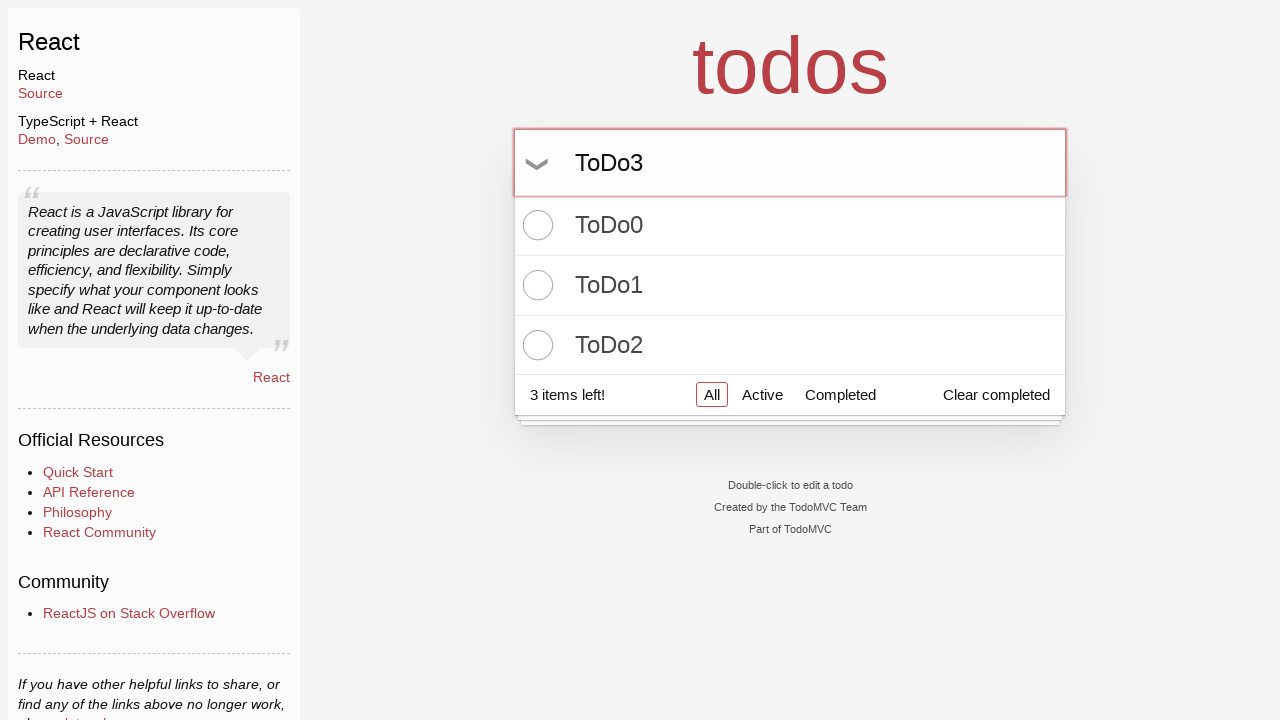

Pressed Enter to create todo item 'ToDo3' on input.new-todo
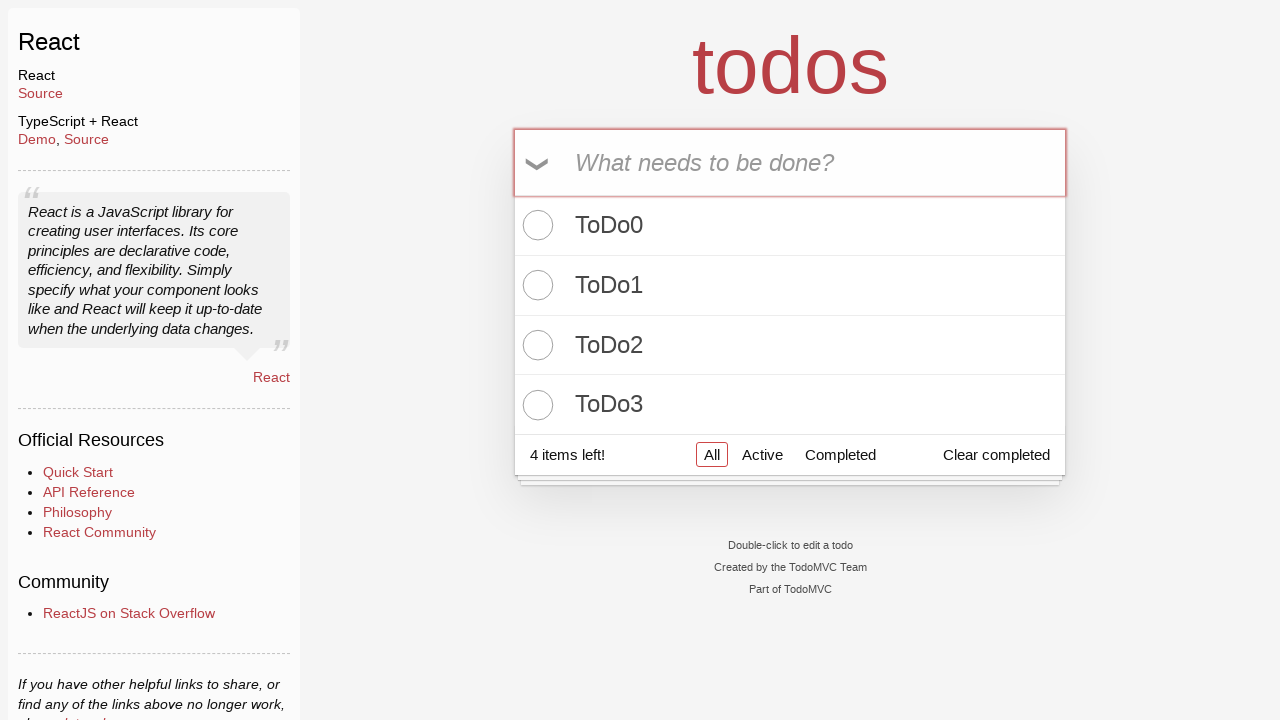

Filled new todo input with 'ToDo4' on input.new-todo
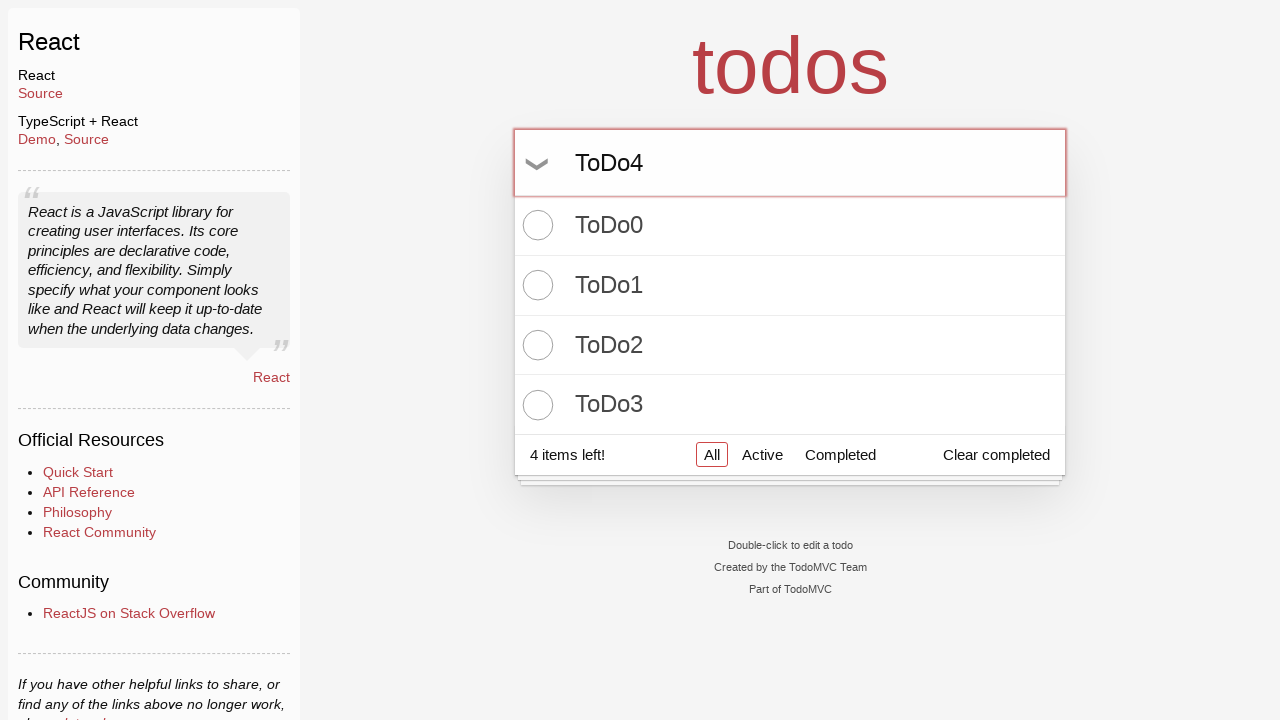

Pressed Enter to create todo item 'ToDo4' on input.new-todo
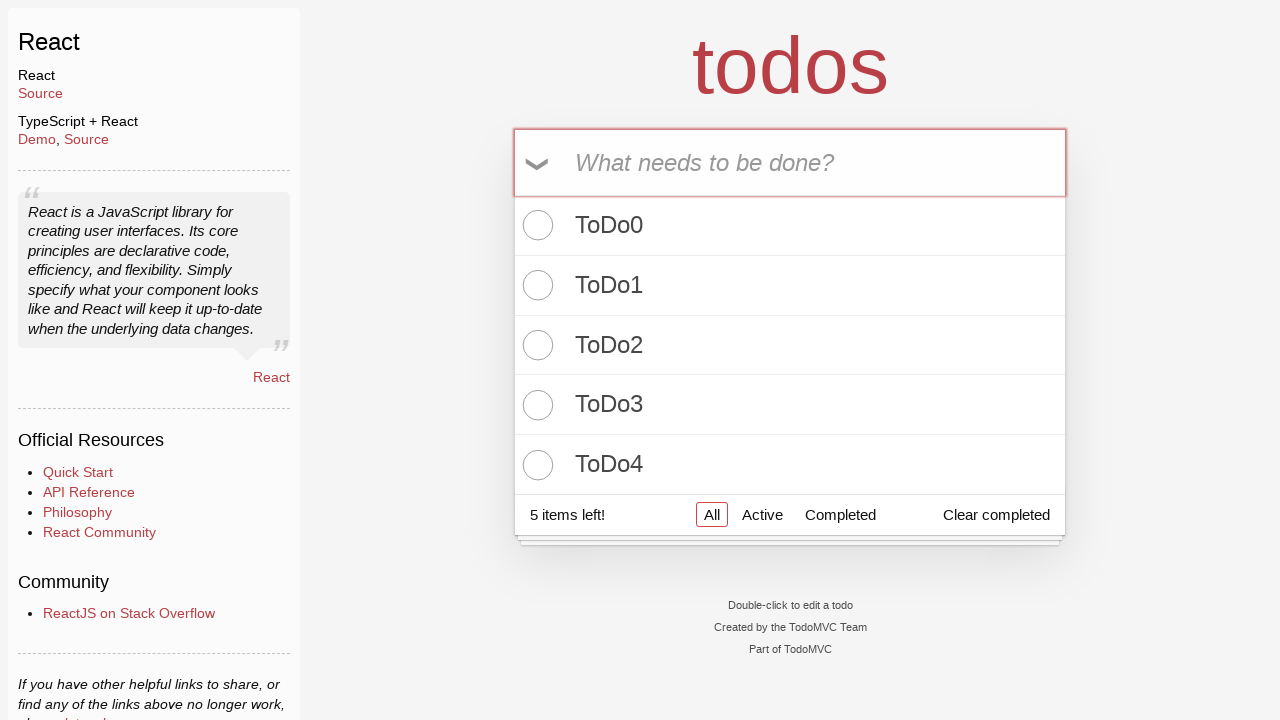

Filled new todo input with 'ToDo5' on input.new-todo
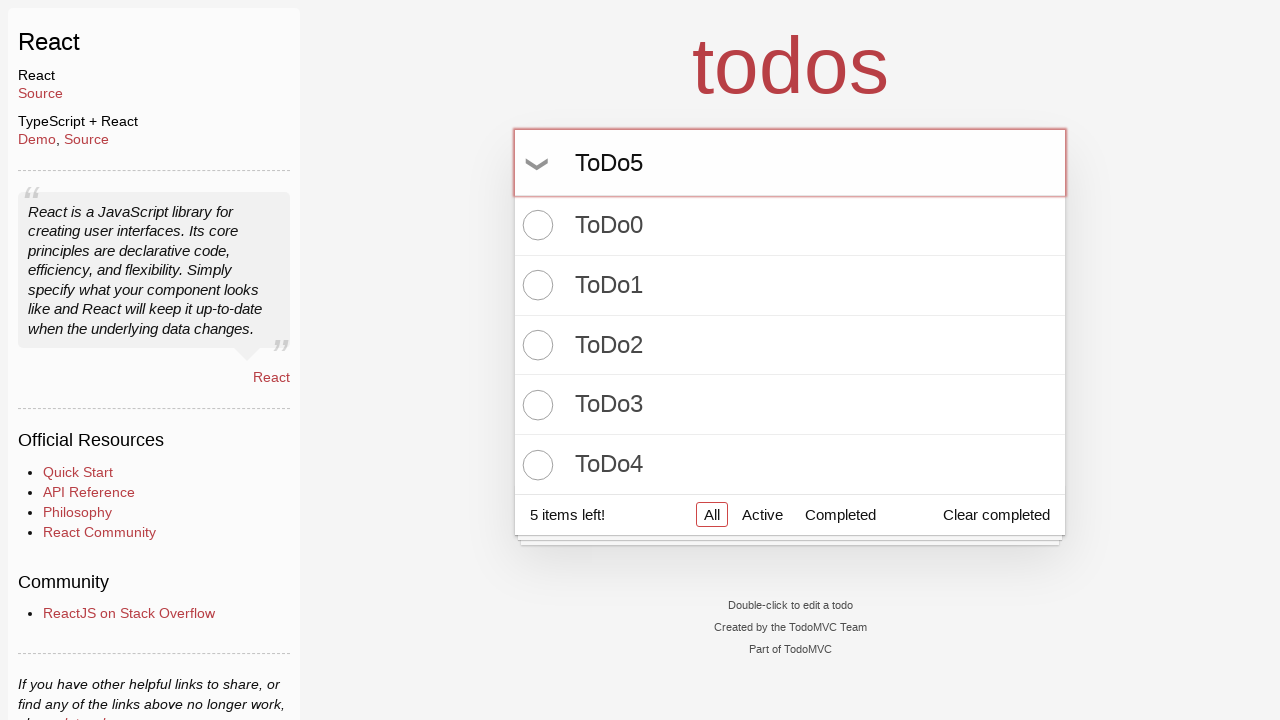

Pressed Enter to create todo item 'ToDo5' on input.new-todo
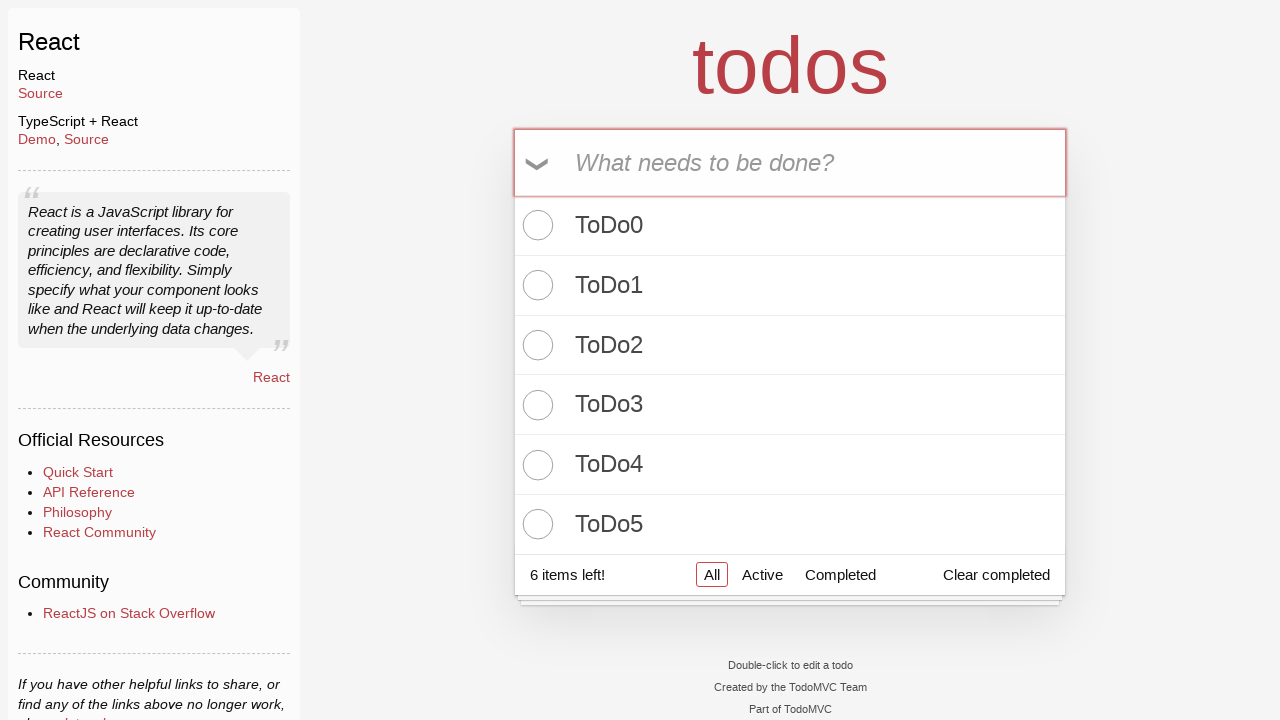

Filled new todo input with 'ToDo6' on input.new-todo
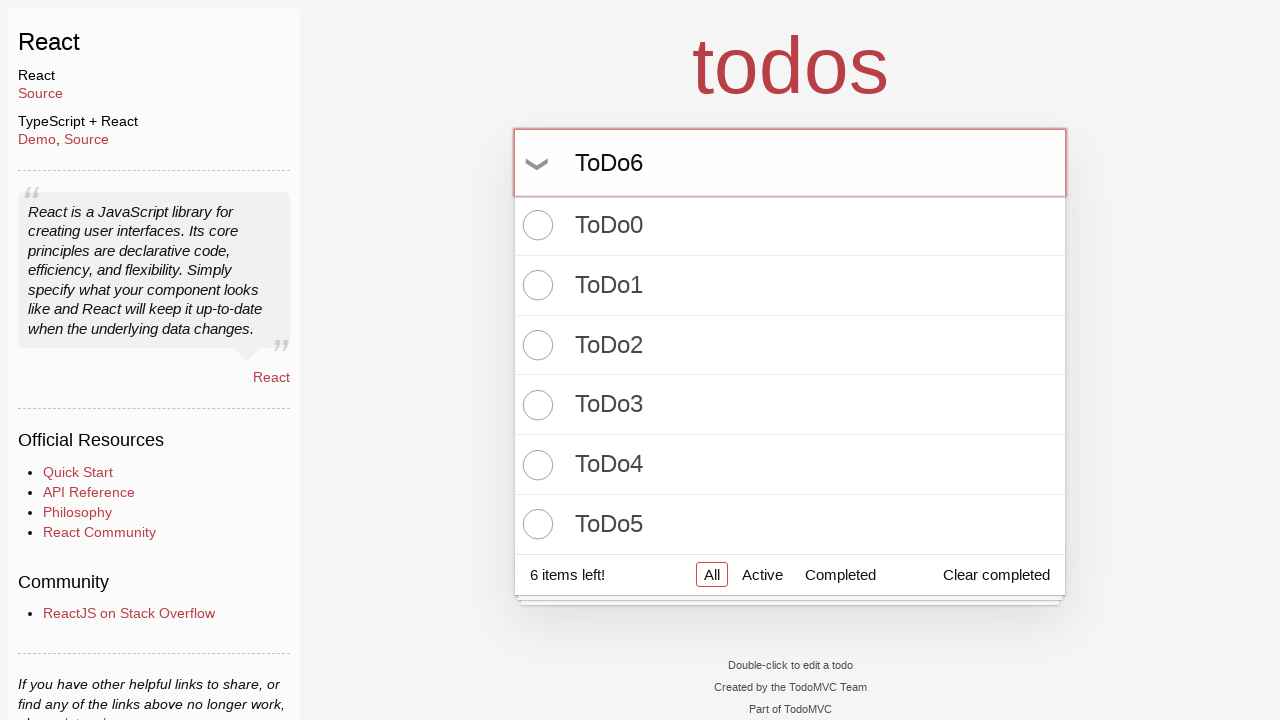

Pressed Enter to create todo item 'ToDo6' on input.new-todo
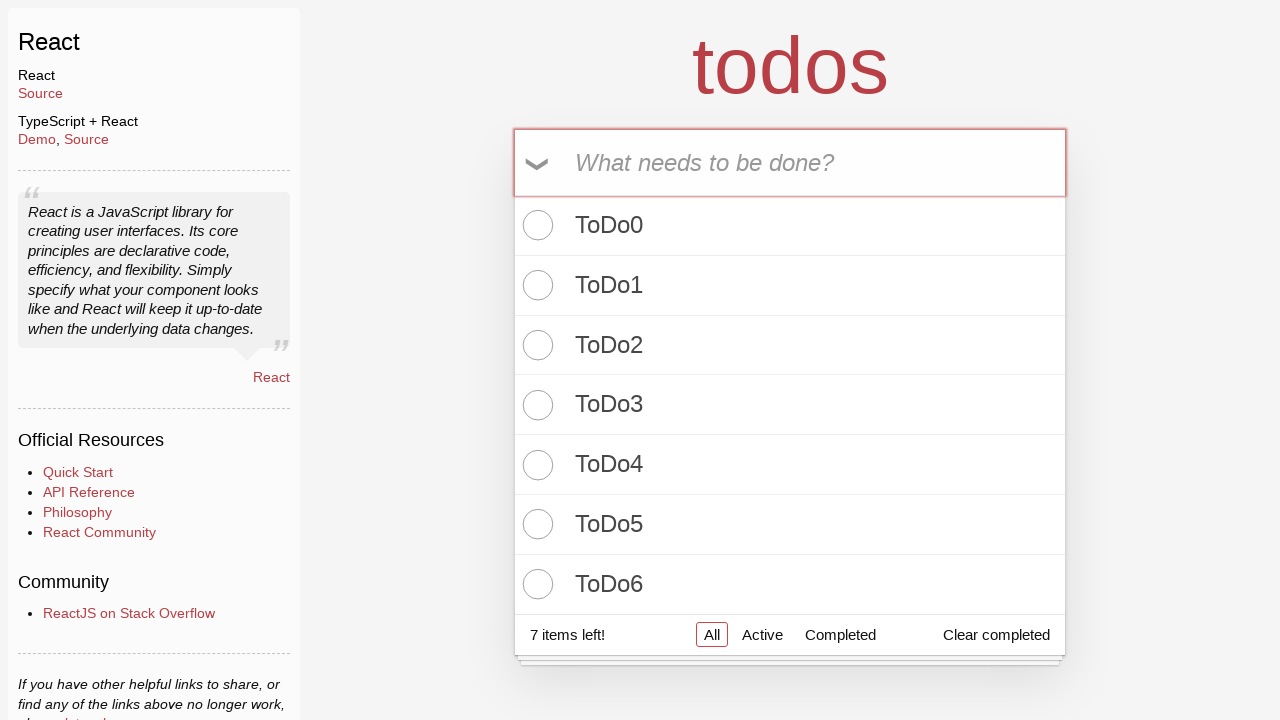

Filled new todo input with 'ToDo7' on input.new-todo
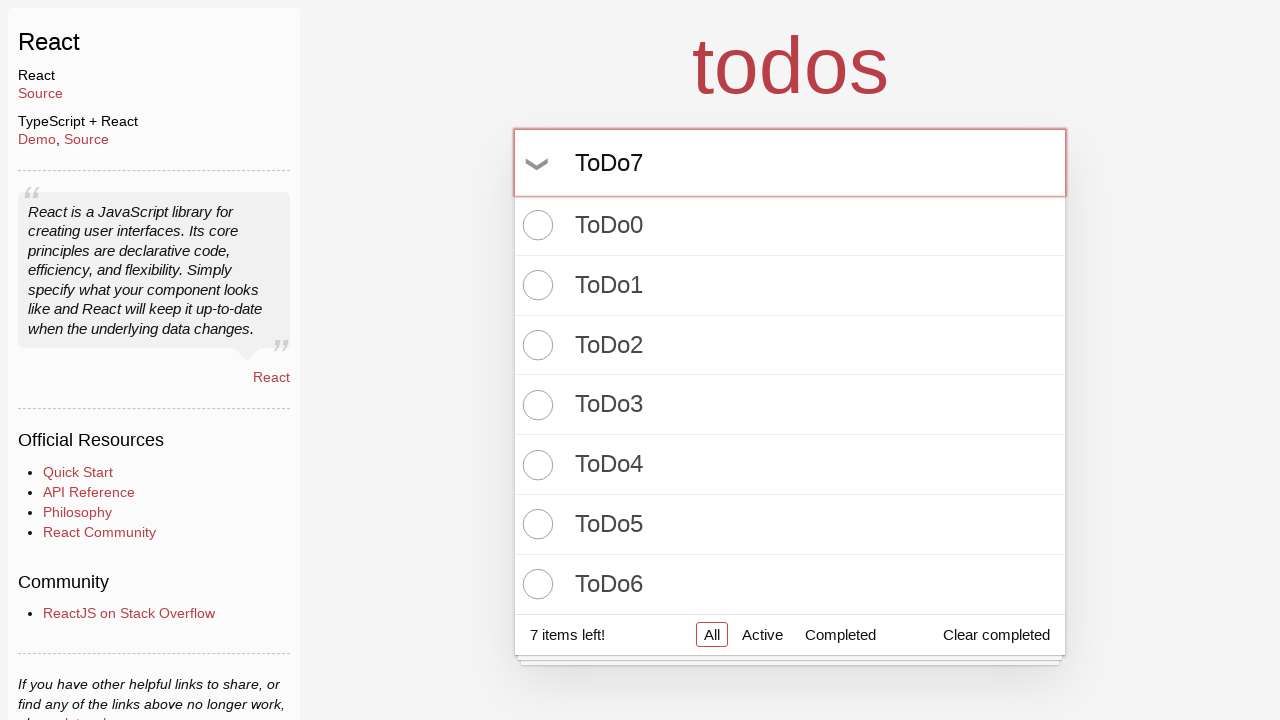

Pressed Enter to create todo item 'ToDo7' on input.new-todo
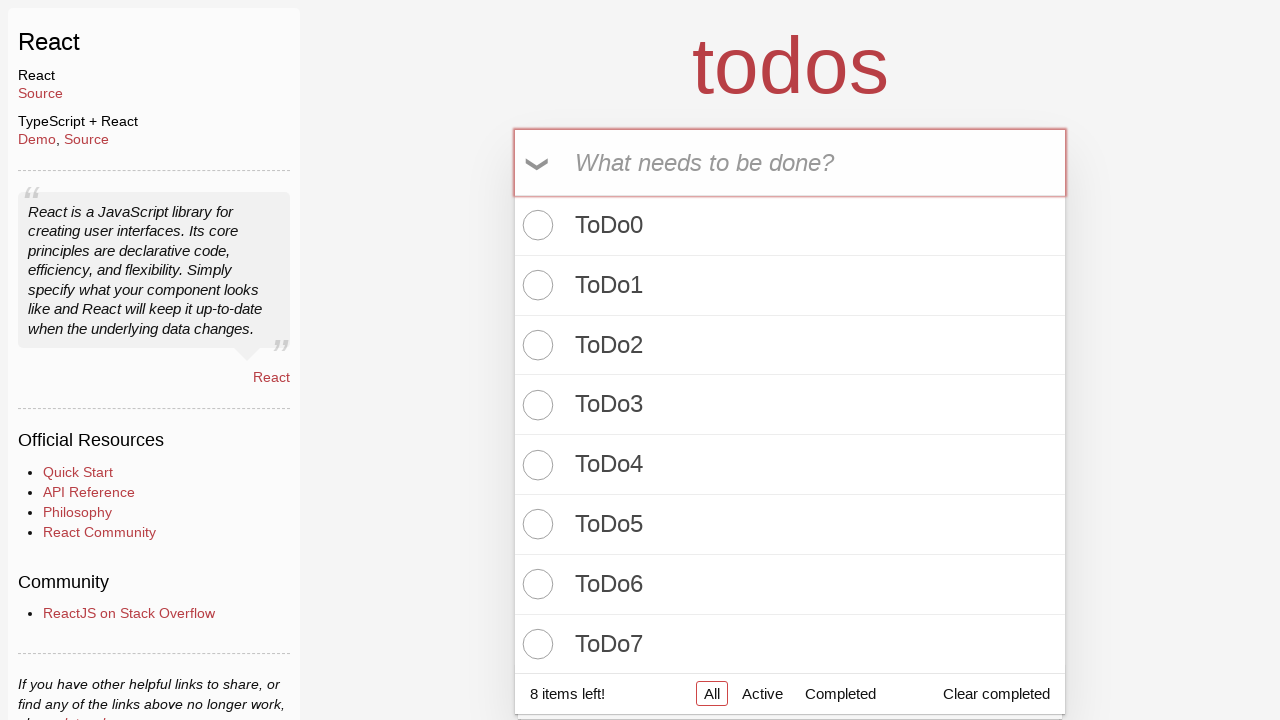

Filled new todo input with 'ToDo8' on input.new-todo
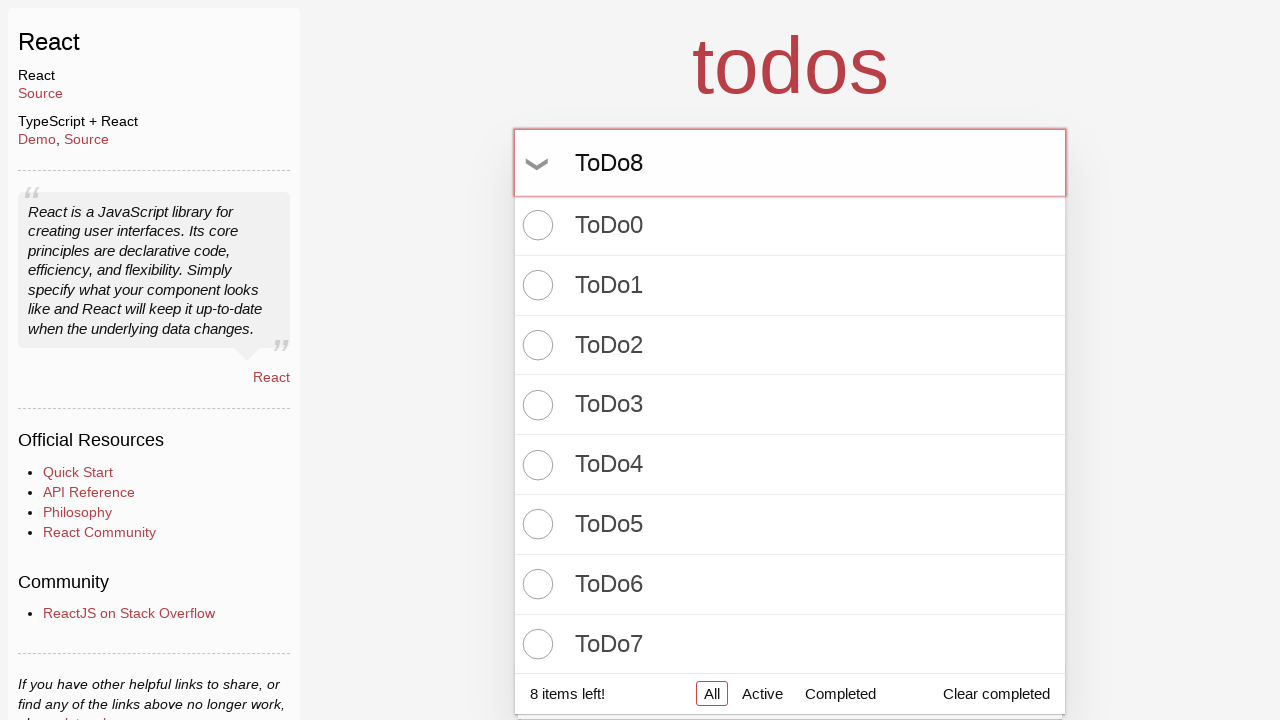

Pressed Enter to create todo item 'ToDo8' on input.new-todo
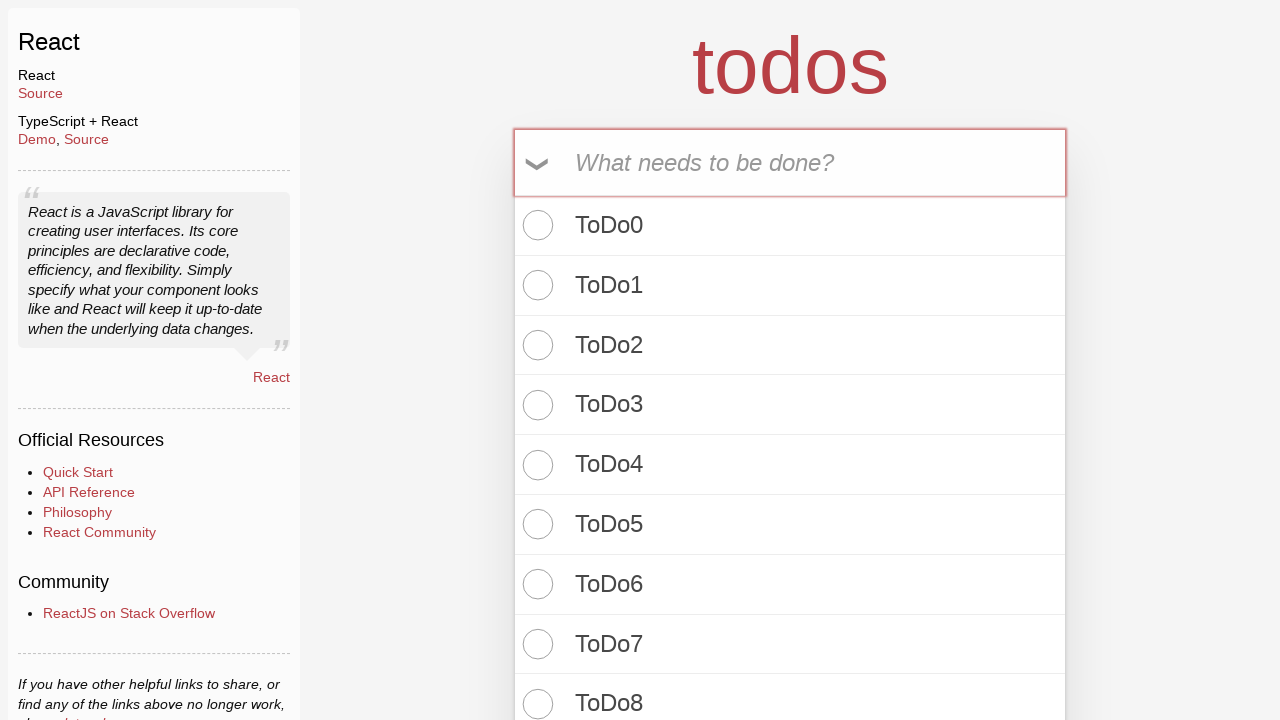

Filled new todo input with 'ToDo9' on input.new-todo
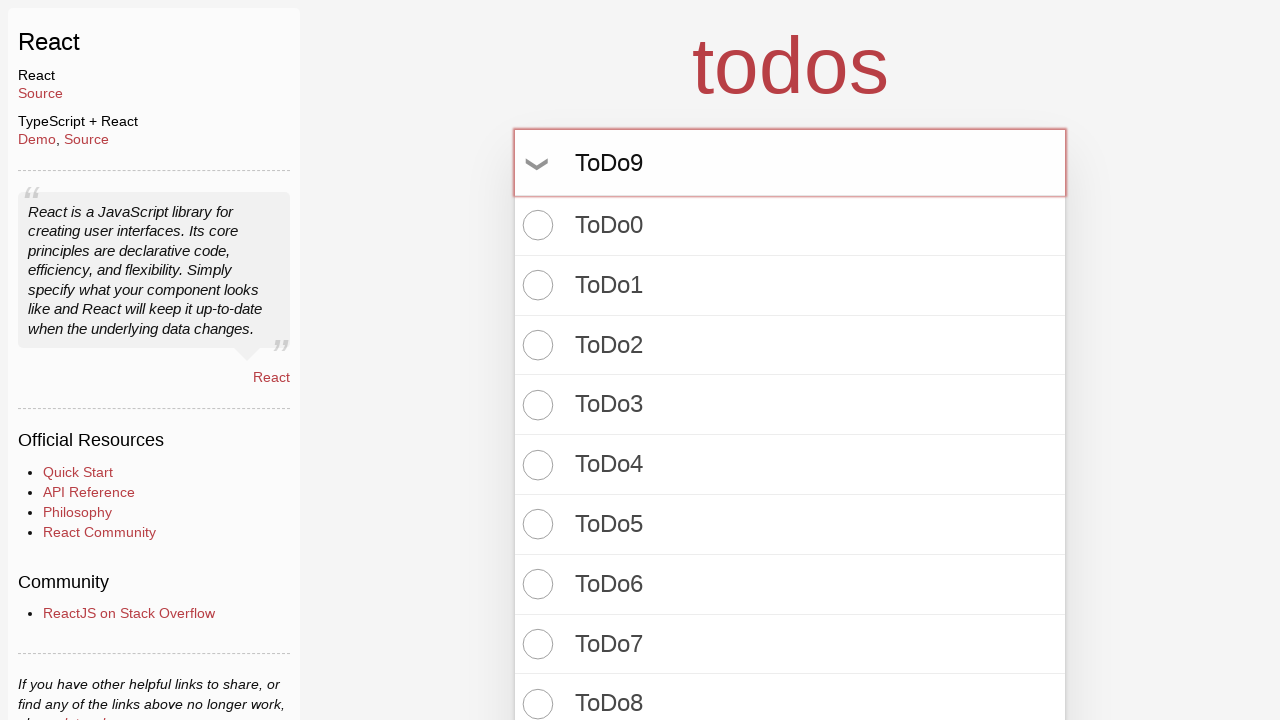

Pressed Enter to create todo item 'ToDo9' on input.new-todo
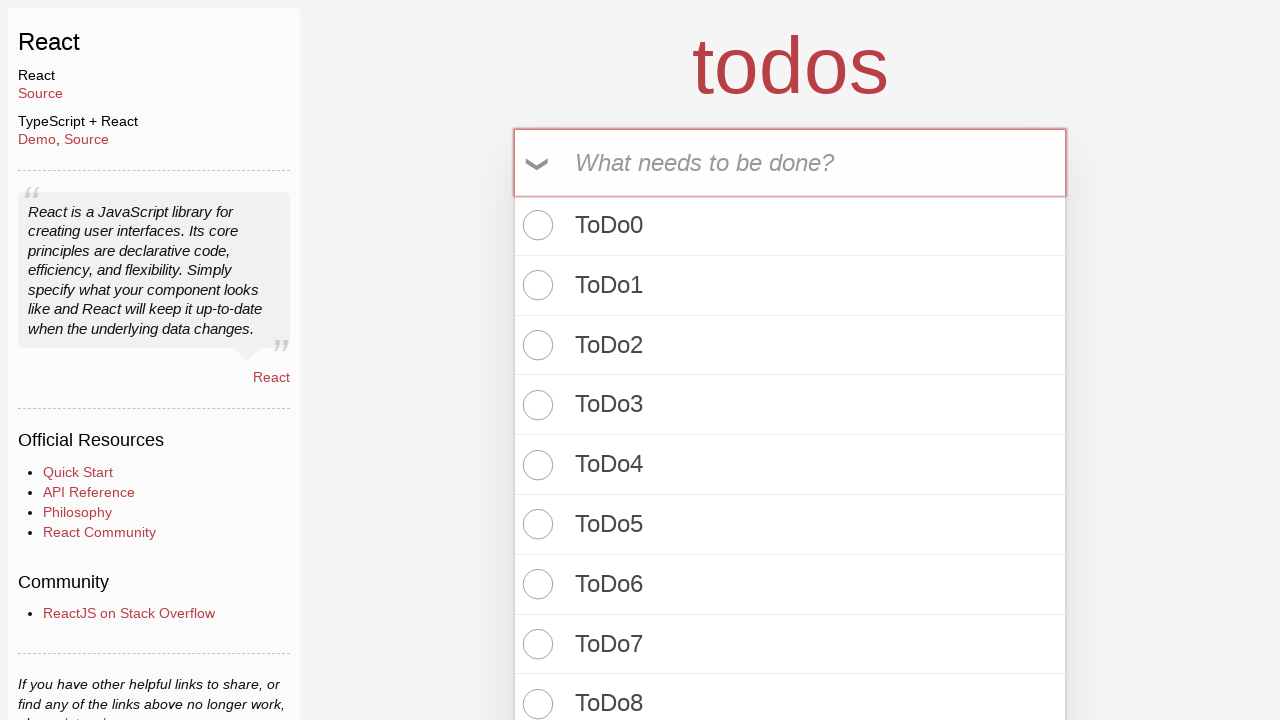

Clicked toggle-all checkbox to mark all todos as complete at (539, 163) on input.toggle-all
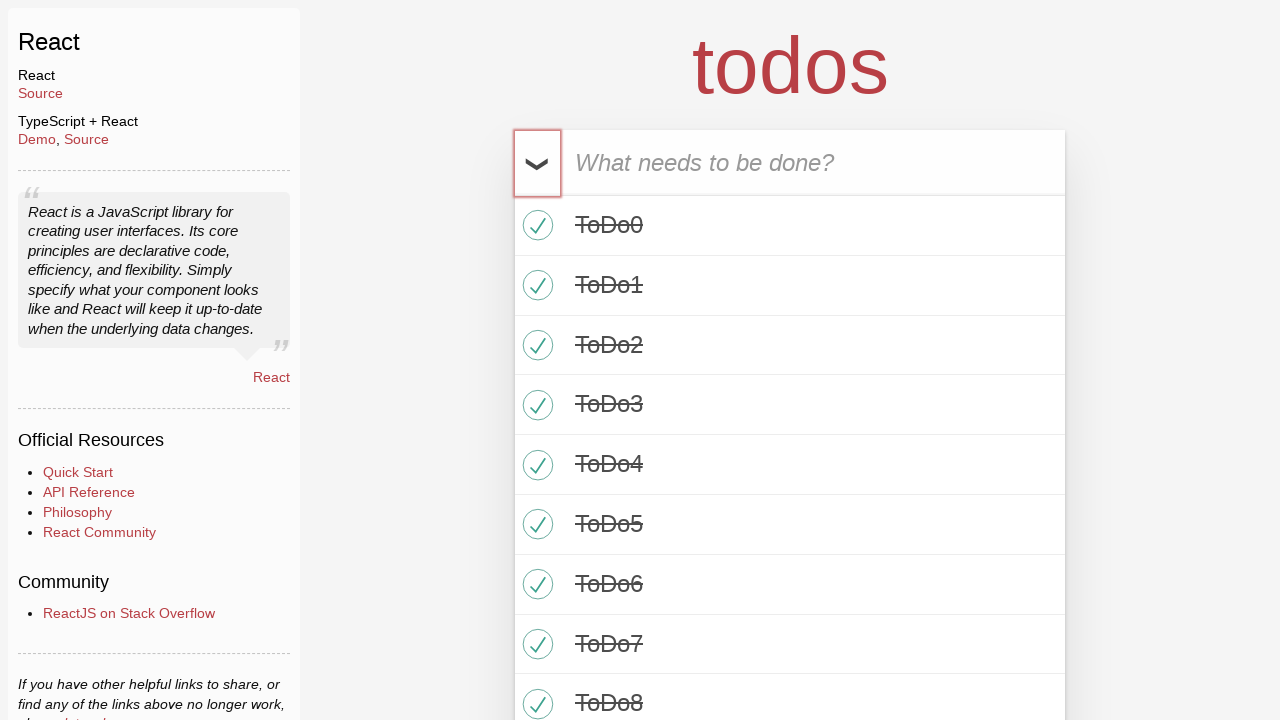

Clicked toggle-all checkbox to mark all todos as incomplete at (539, 163) on input.toggle-all
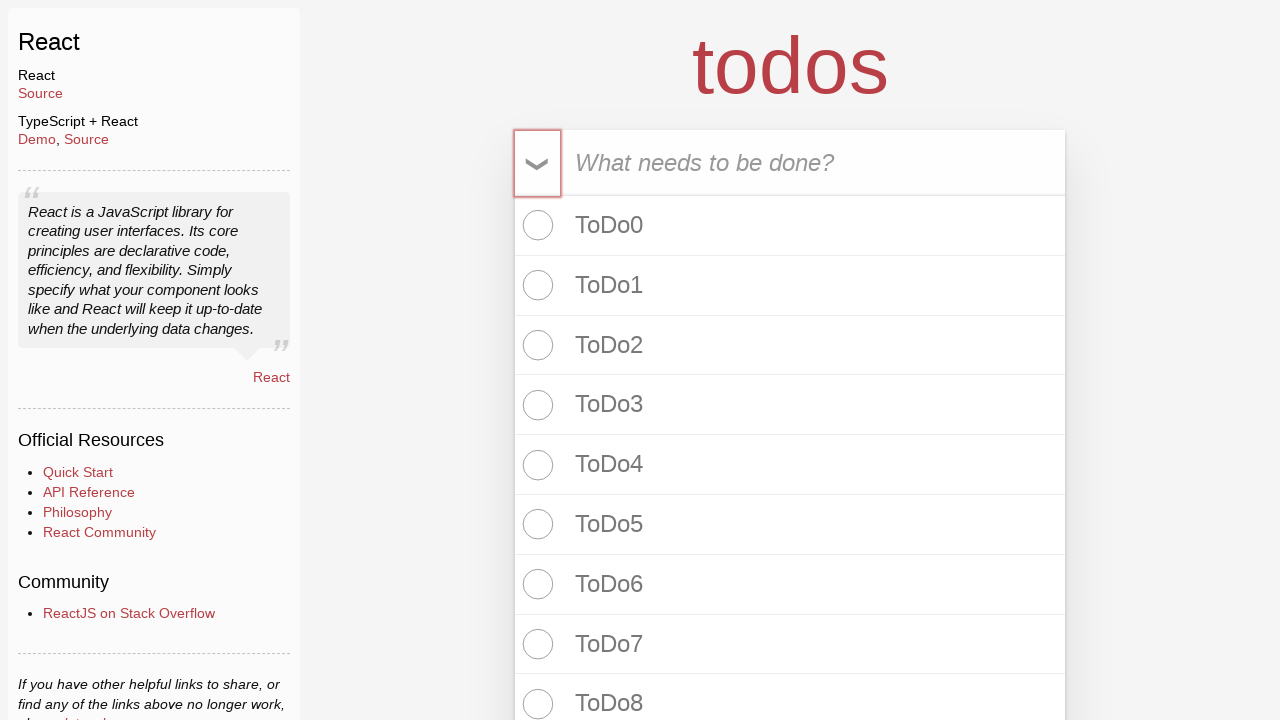

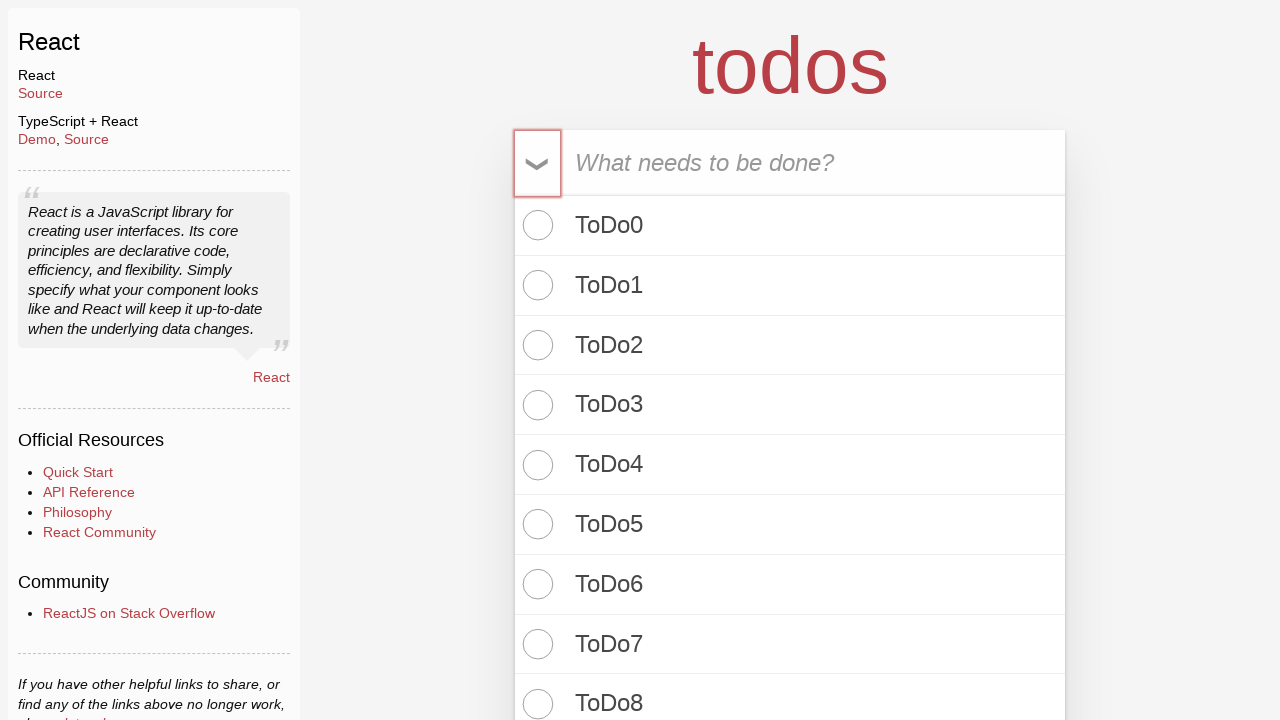